Navigates to the OrangeHRM login page and verifies that the company logo is displayed on the page

Starting URL: https://opensource-demo.orangehrmlive.com/web/index.php/auth/login

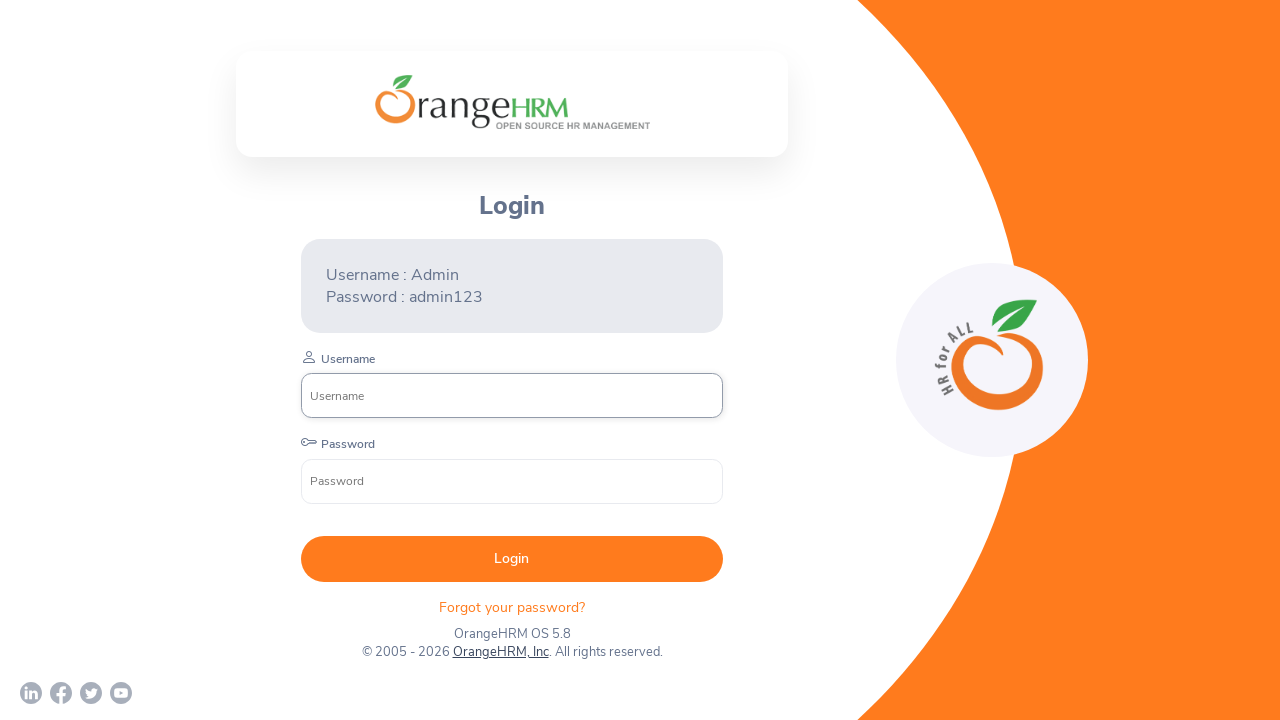

Page loaded with networkidle state
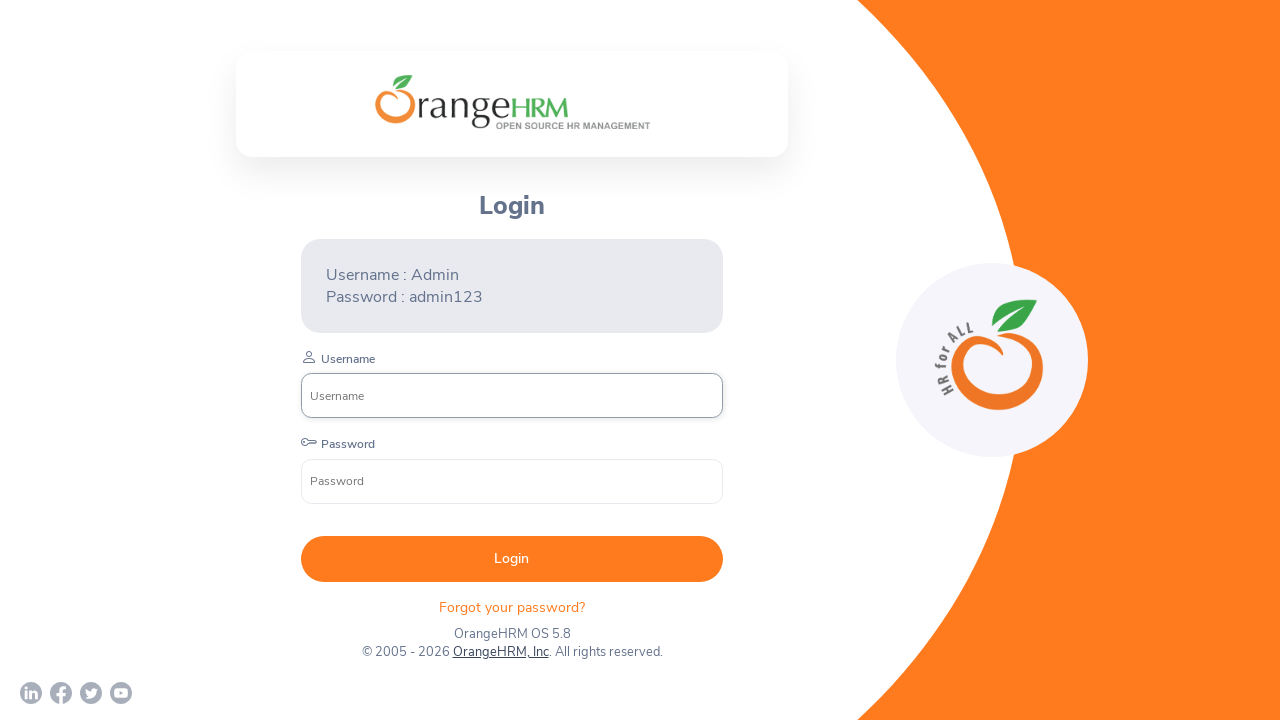

Located company logo element on the page
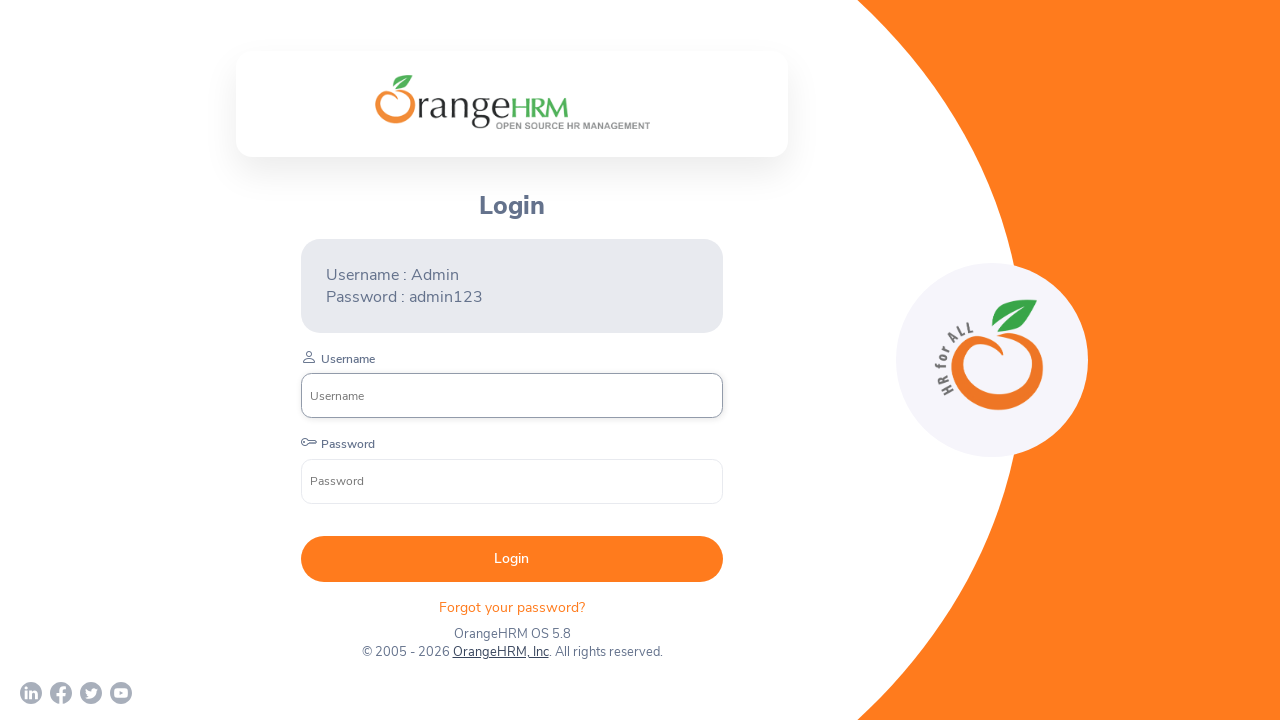

Logo became visible on the page
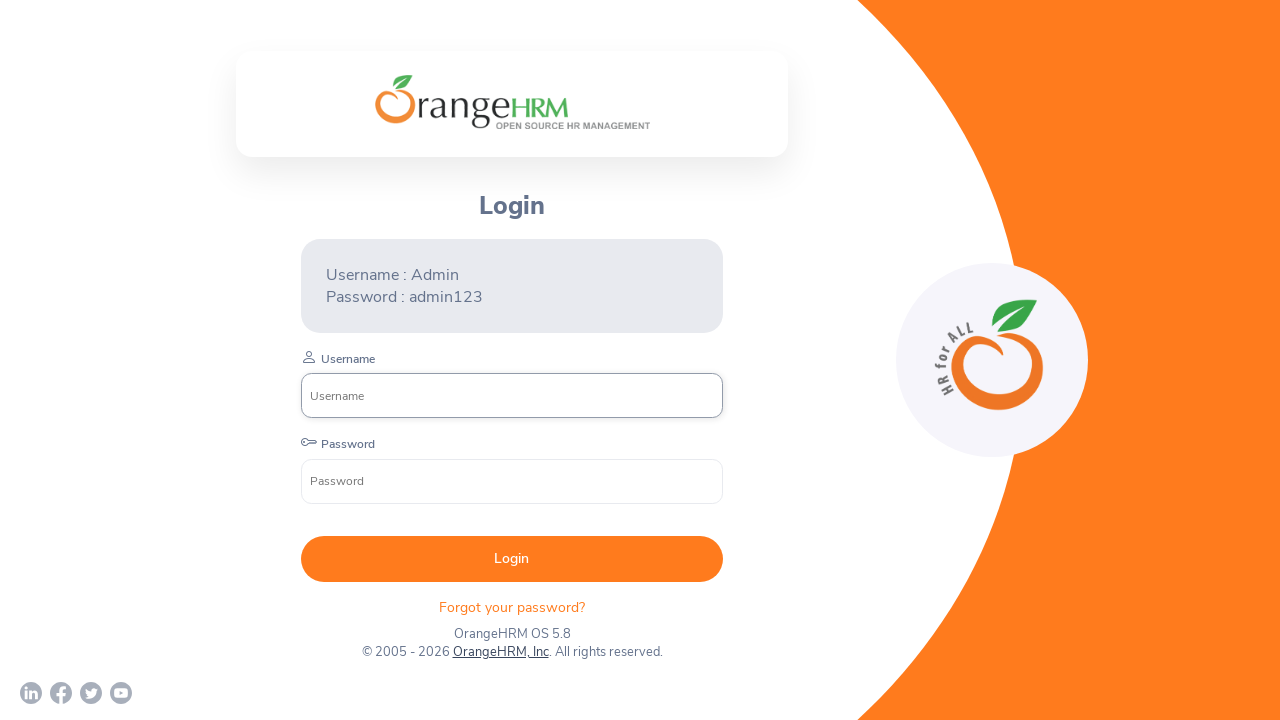

Verified that company logo is displayed on OrangeHRM login page
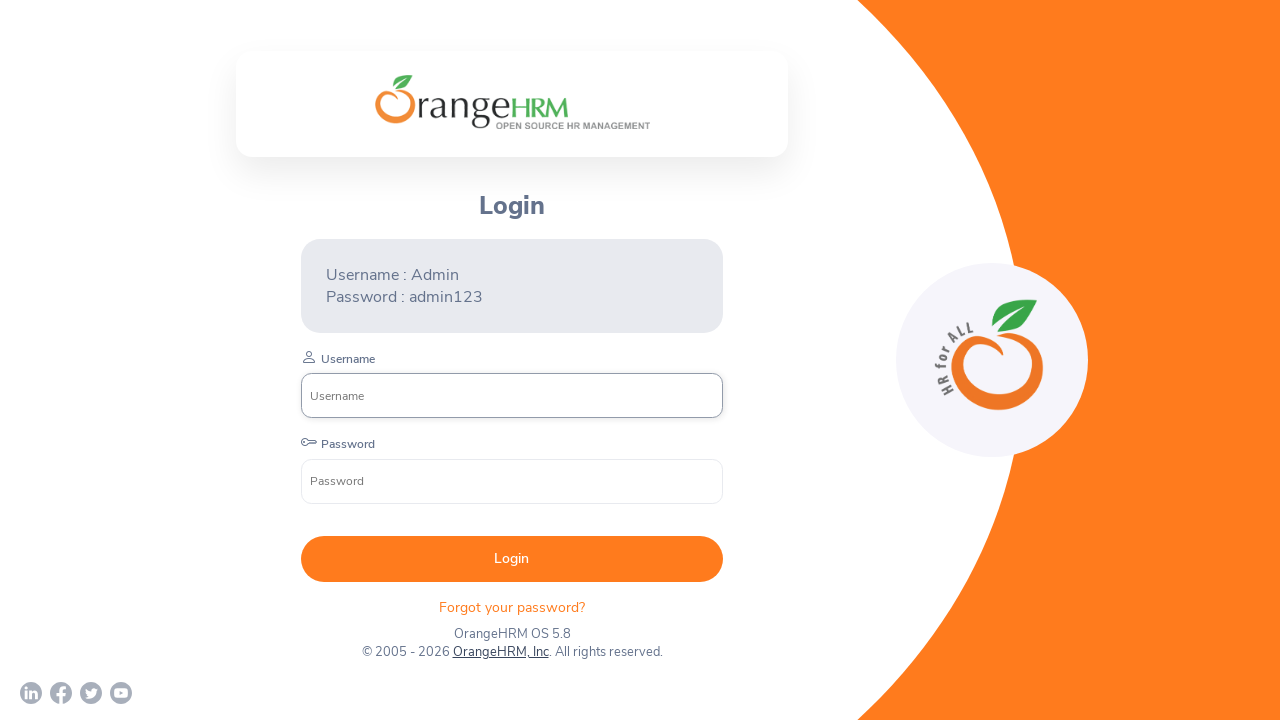

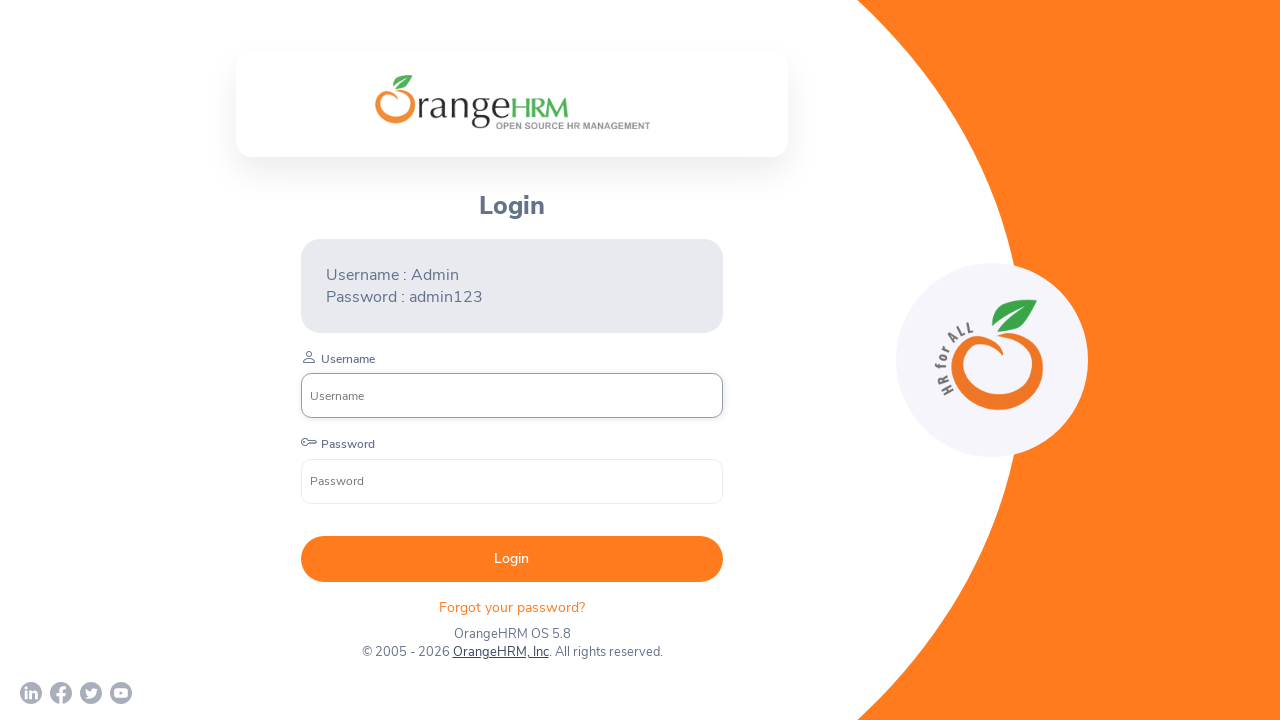